Tests the presence of multiple table cell elements by navigating to a w3schools HTML table example page, switching to the iframe containing the result, and verifying that all table cells can be located.

Starting URL: https://www.w3schools.com/html/tryit.asp?filename=tryhtml_table_intro

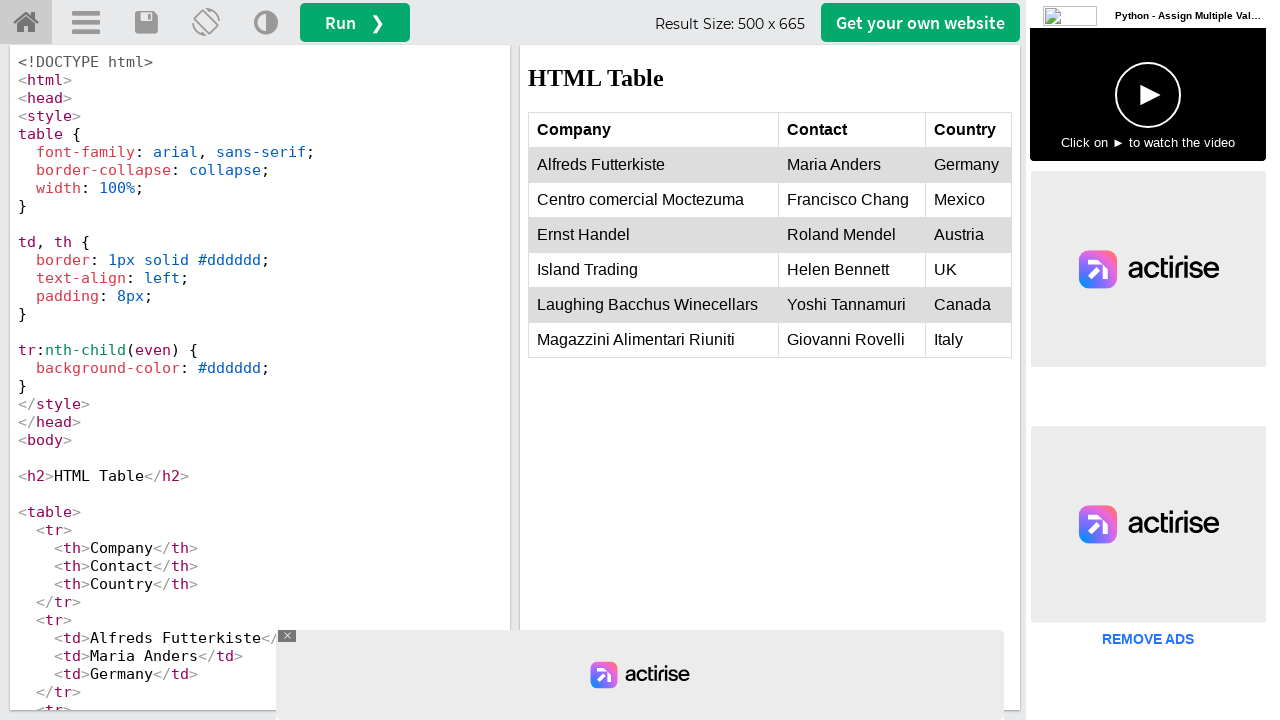

Waited for first table cell in iframe to be present
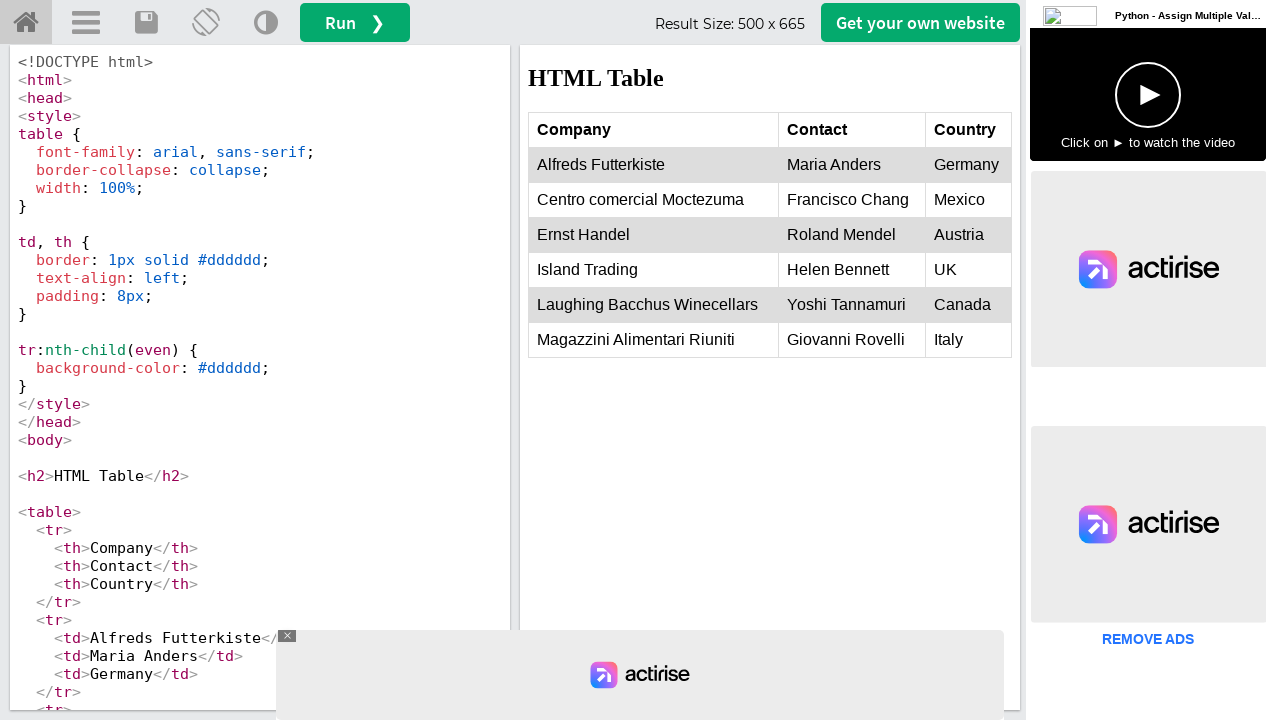

Located all table cells within the iframe
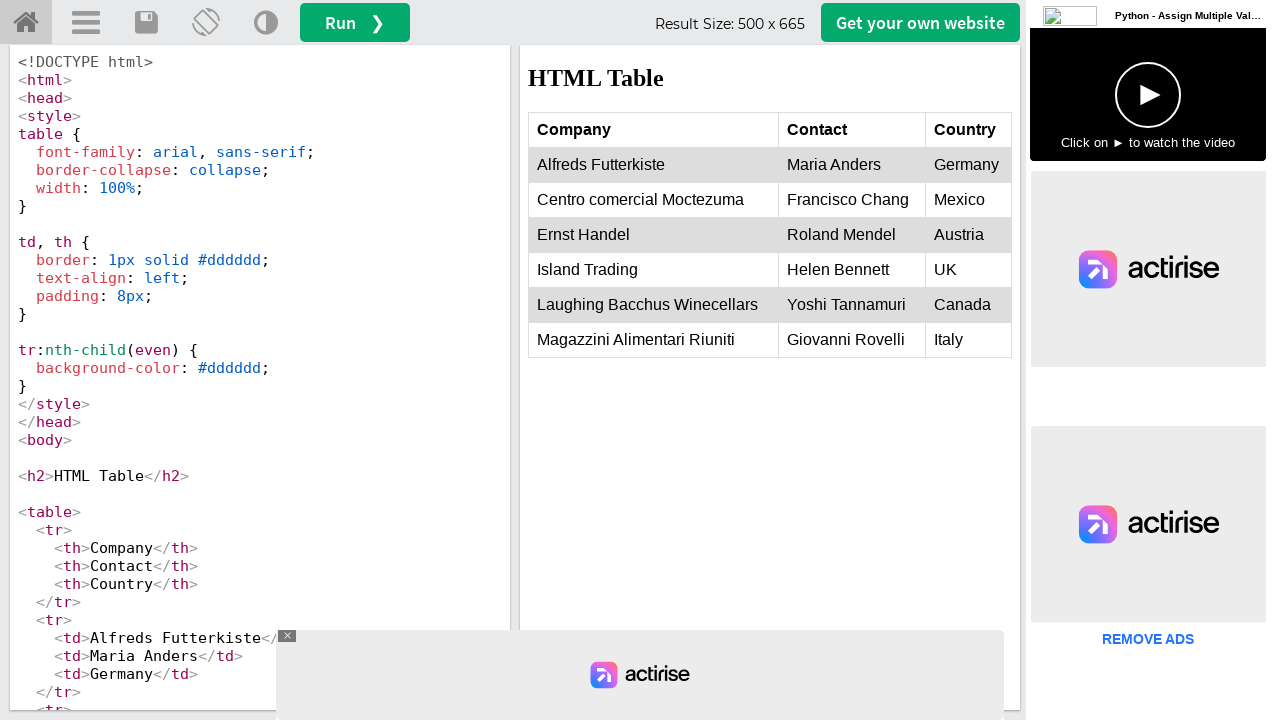

Verified that 18 table cells are present (more than 1)
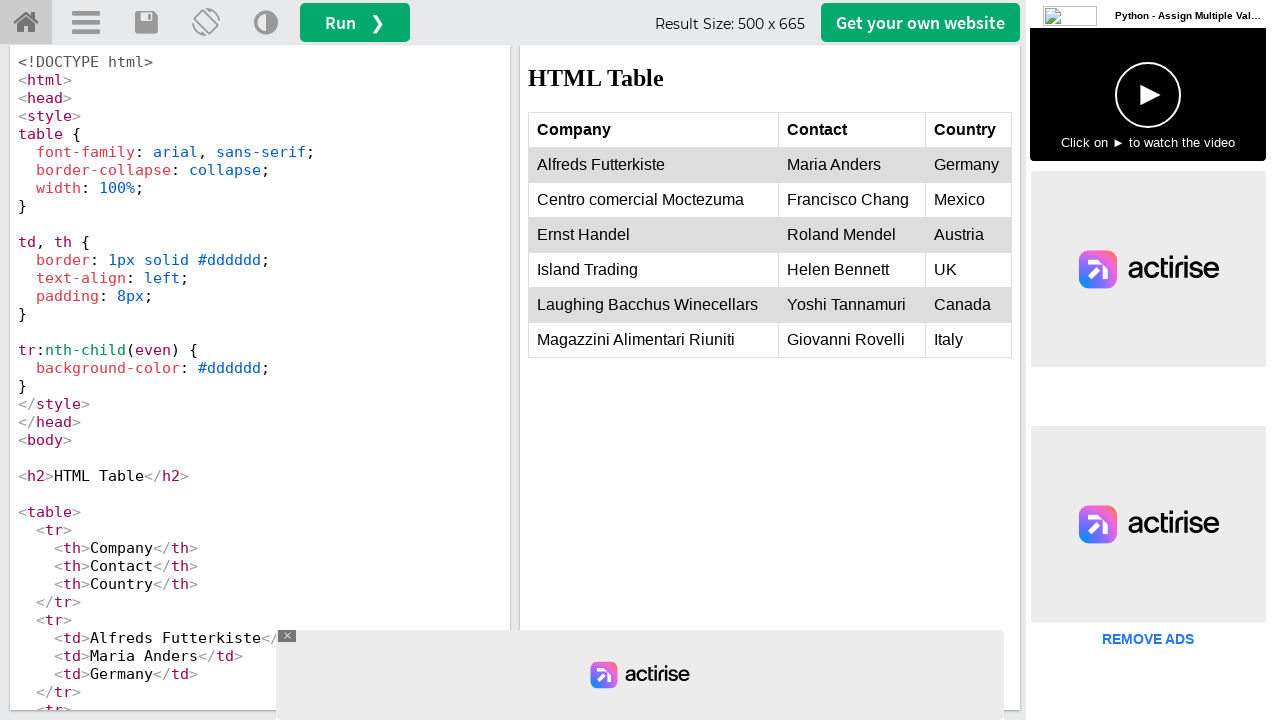

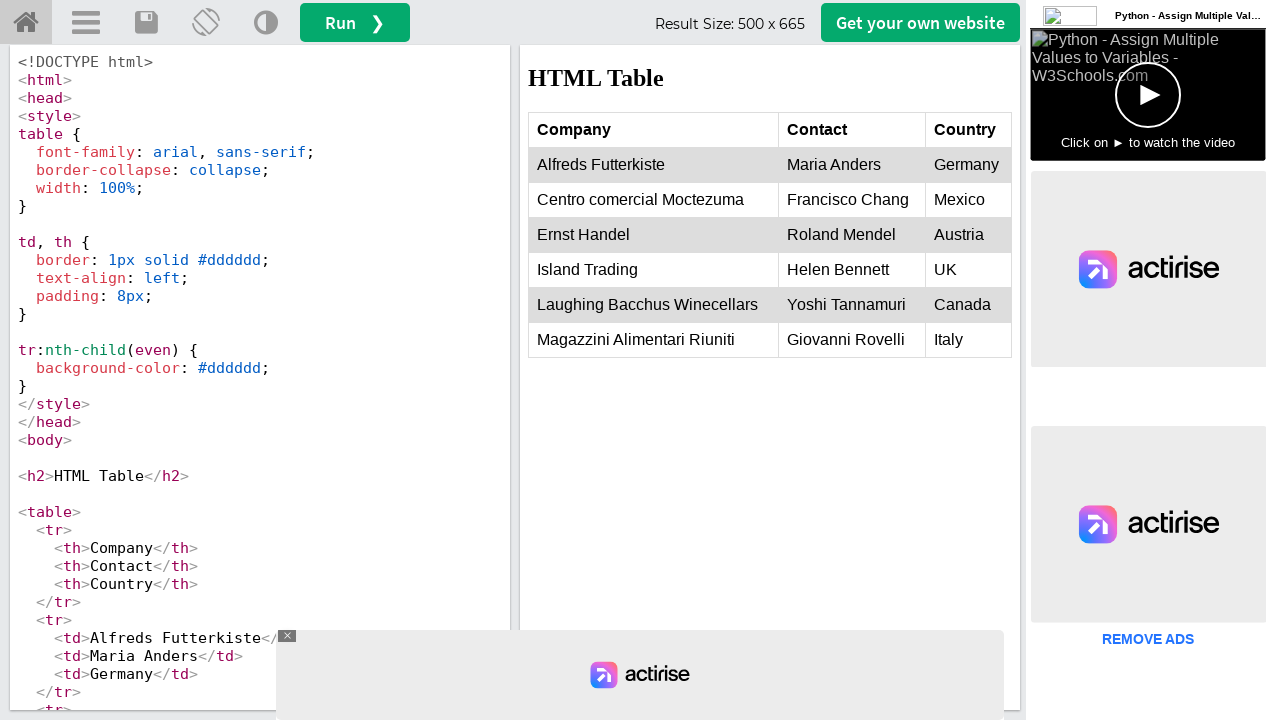